Tests negative case by leaving first name field empty while filling other fields and verifying error message

Starting URL: https://sharelane.com/cgi-bin/register.py

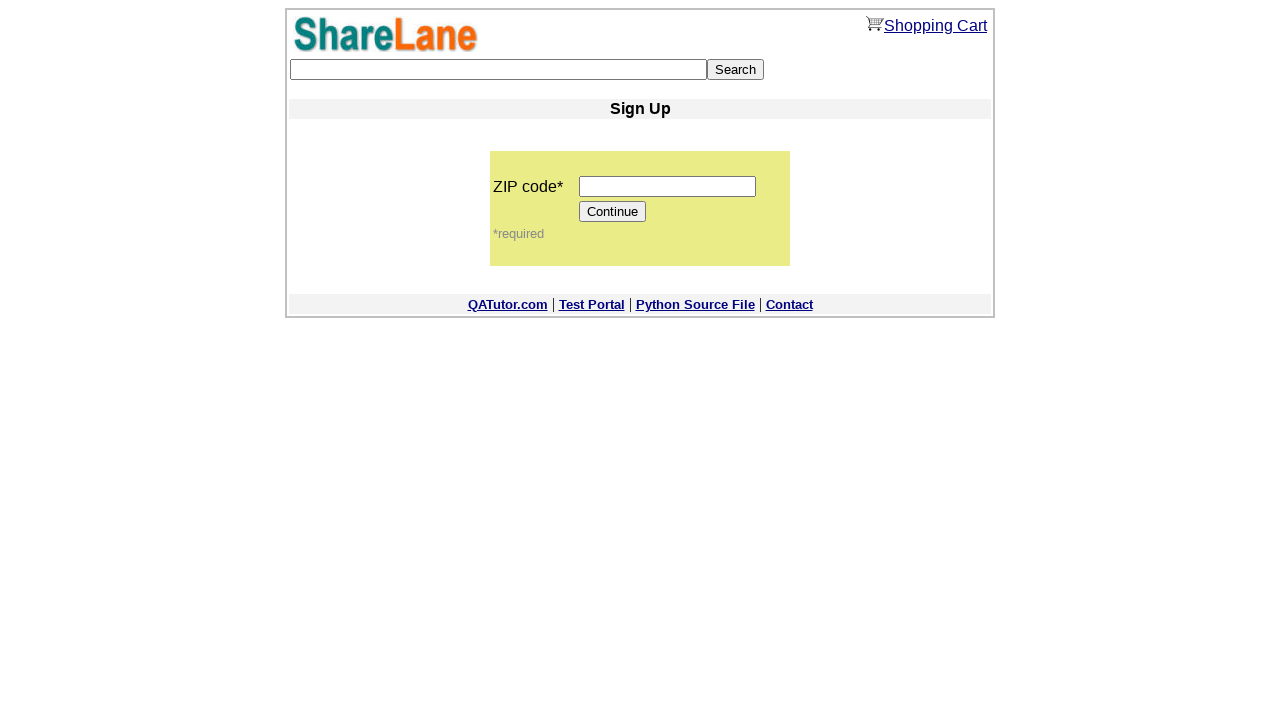

Entered valid zip code '12345' on input[name='zip_code']
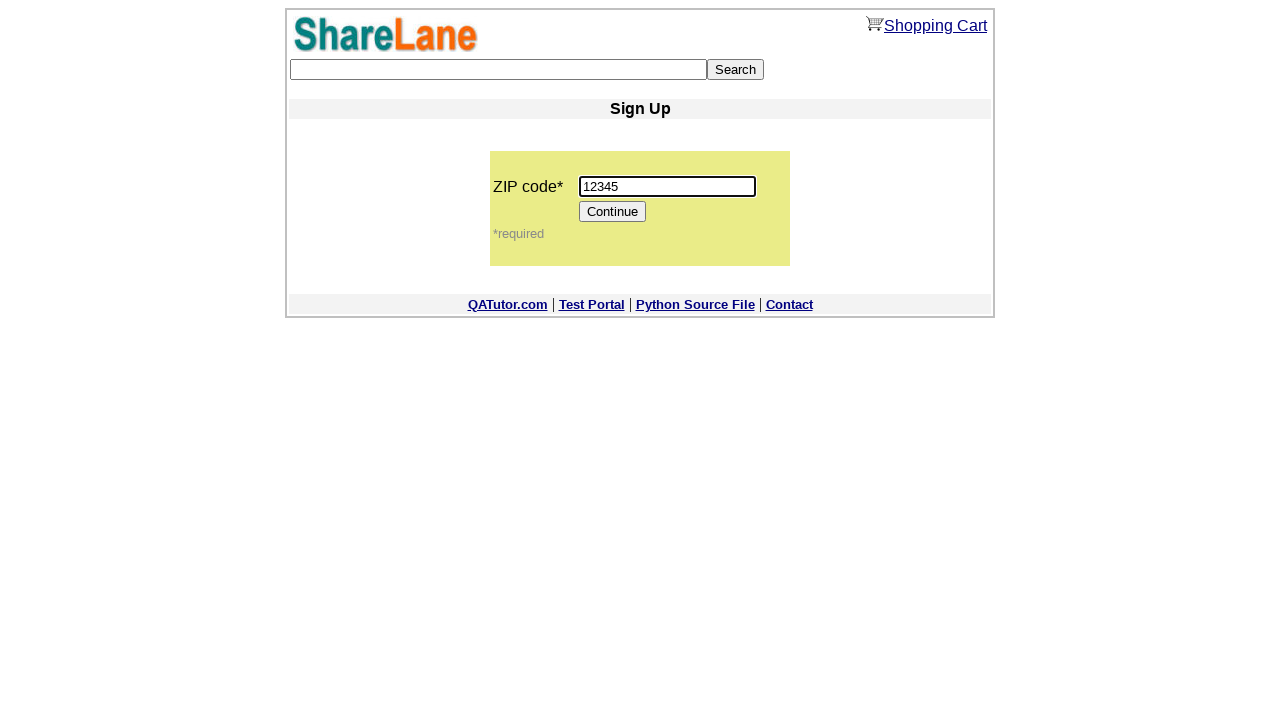

Clicked Continue button to proceed to registration form at (613, 212) on input[value='Continue']
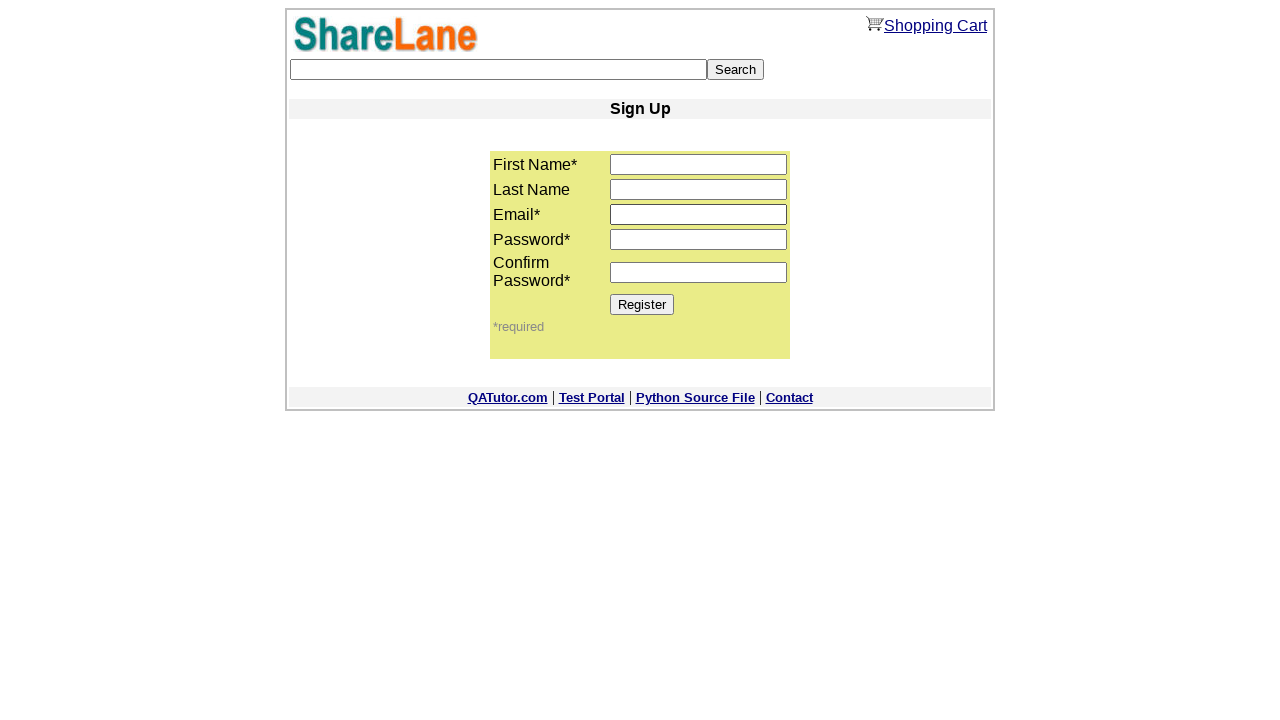

Left first name field empty on input[name='first_name']
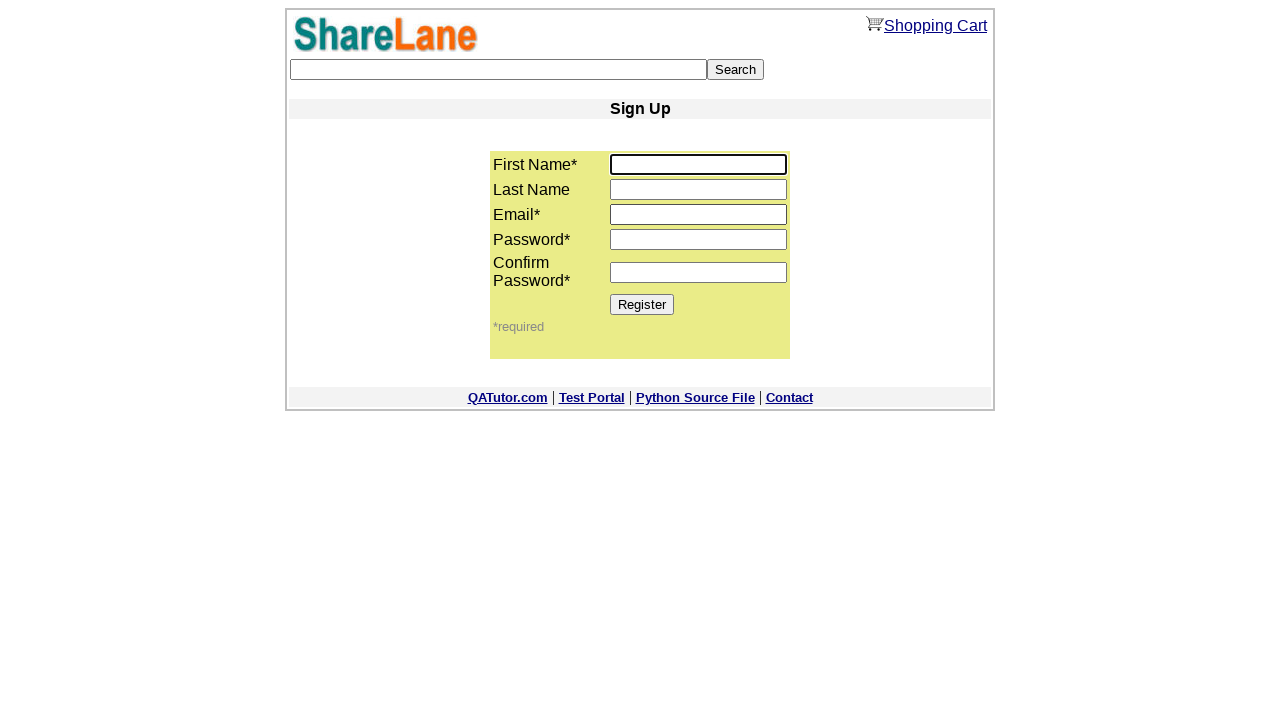

Filled email field with 'ivanov@gmail.com' on input[name='email']
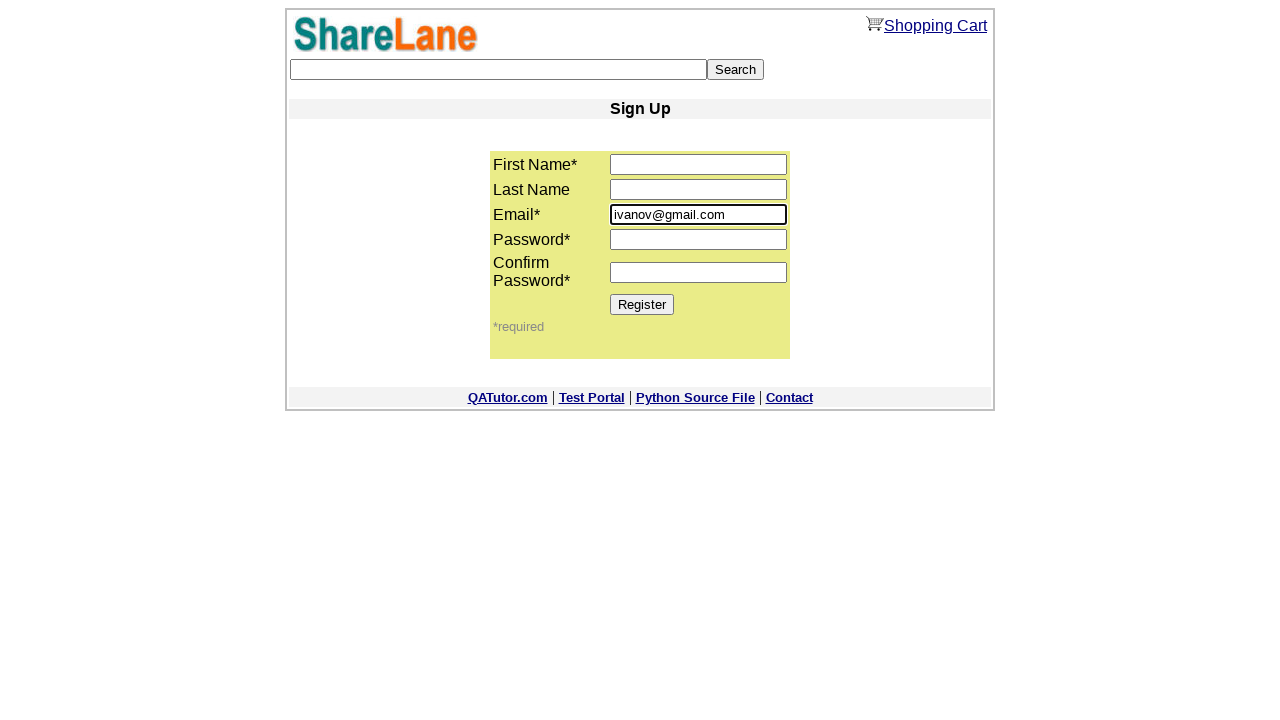

Filled password field with 'Qwerty1#' on input[name='password1']
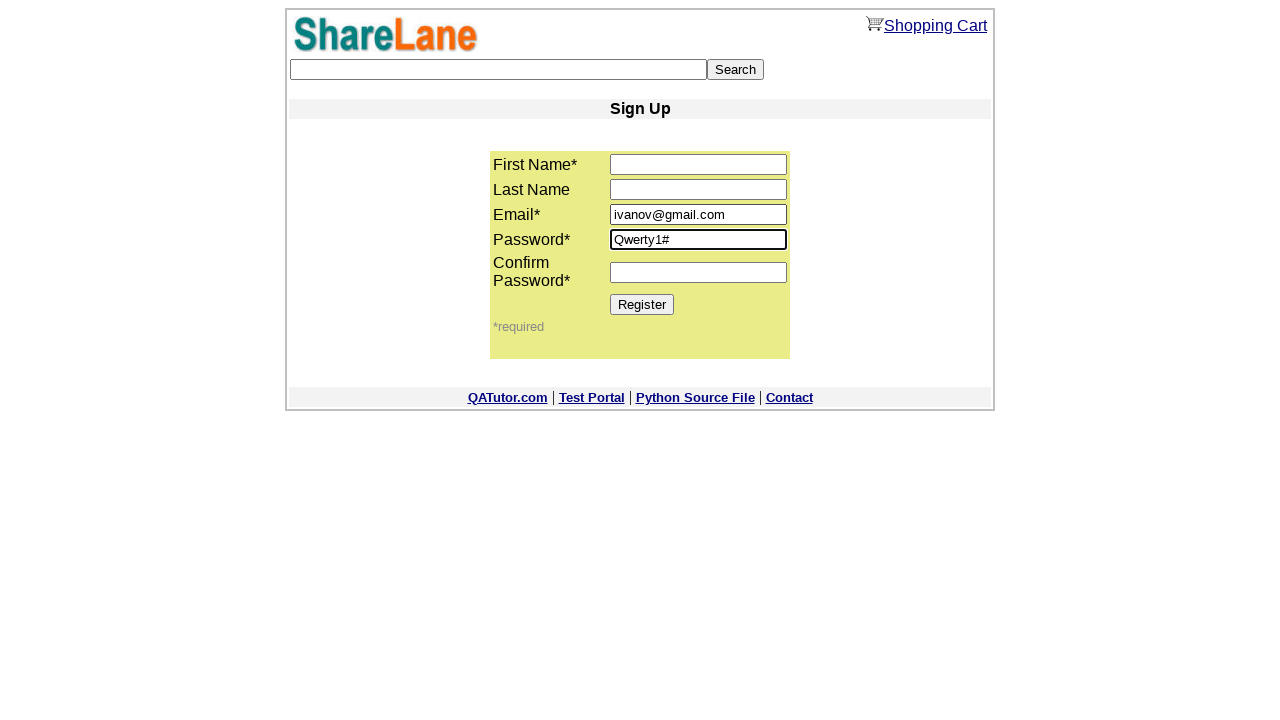

Filled password confirmation field with 'Qwerty1#' on input[name='password2']
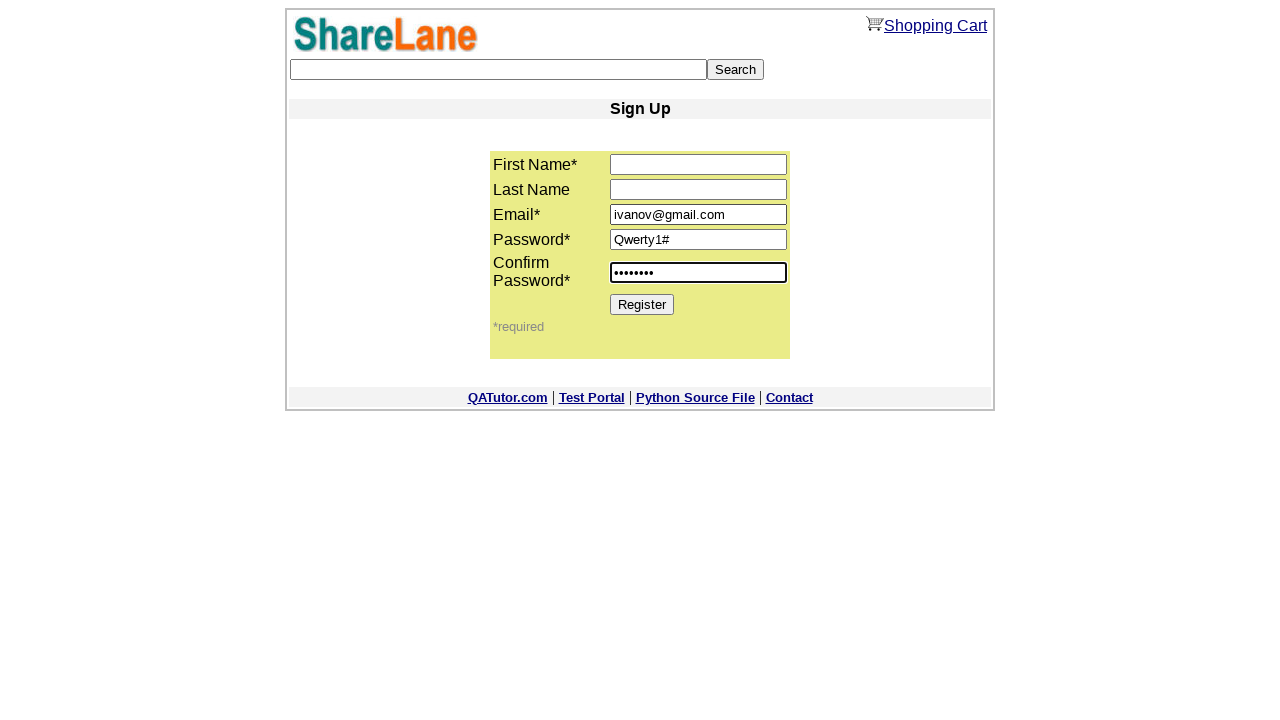

Clicked Register button to submit form with empty first name at (642, 304) on input[value='Register']
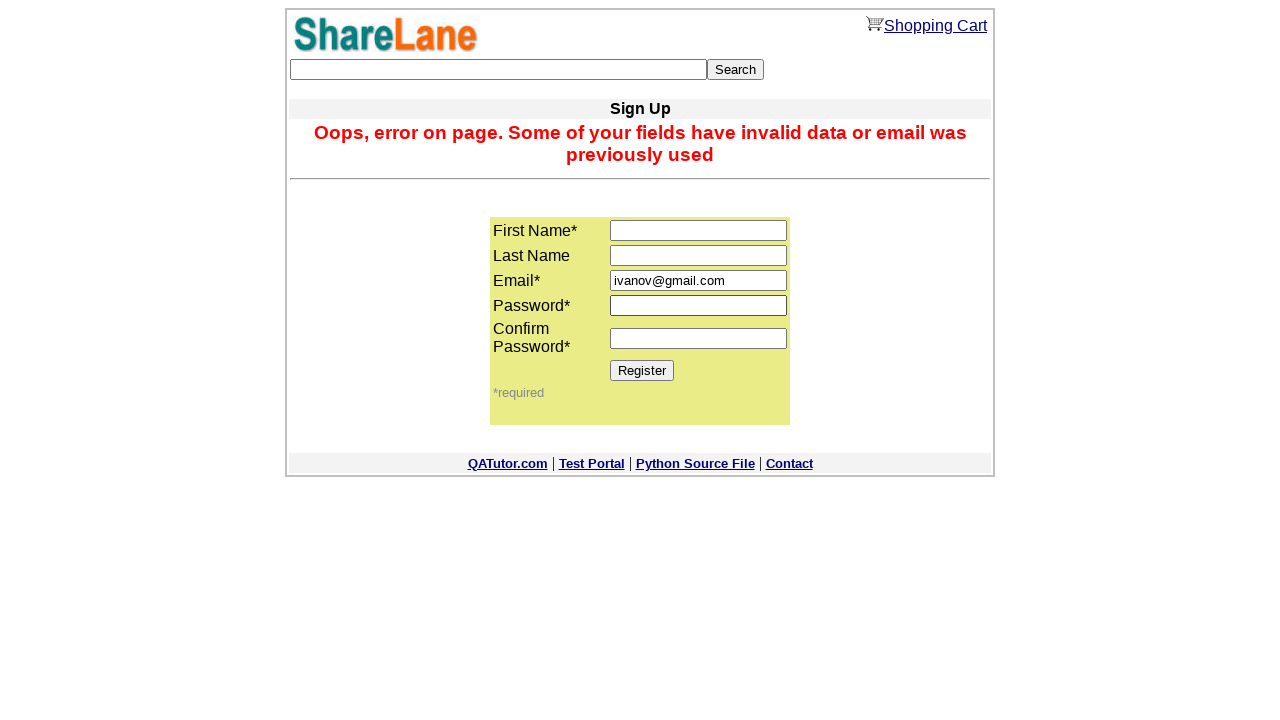

Verified error message appeared indicating invalid data in form fields
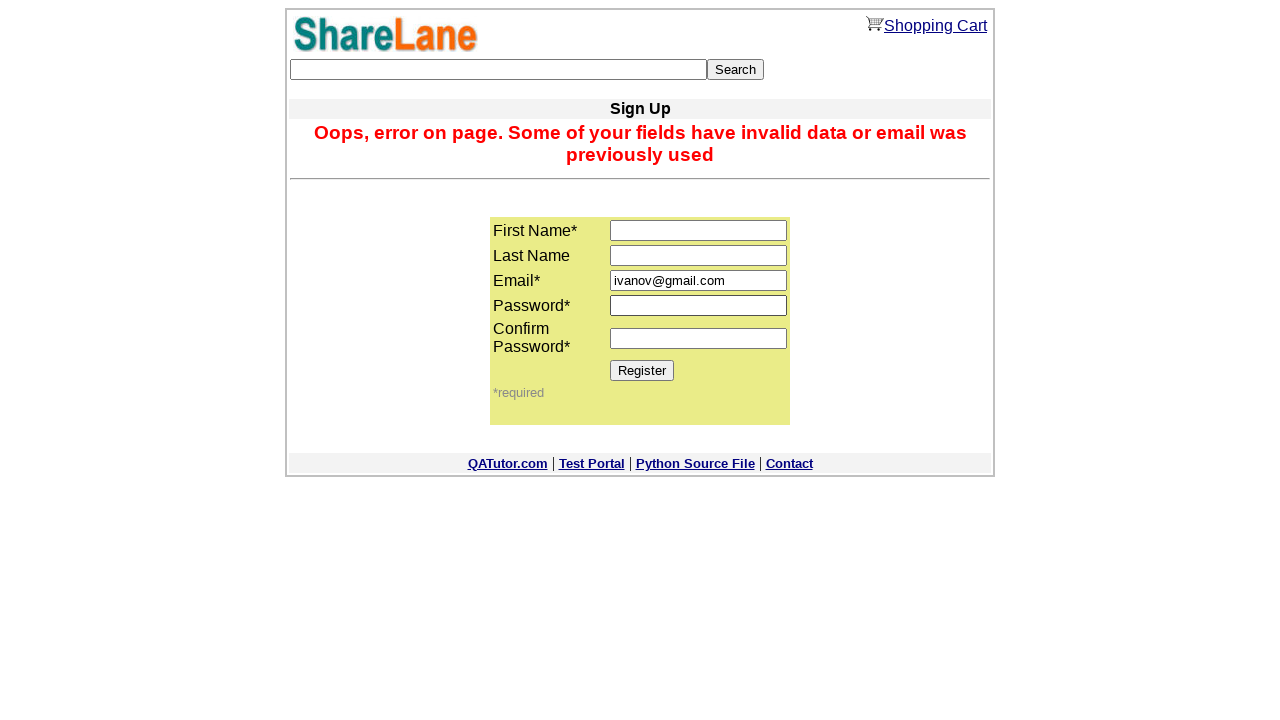

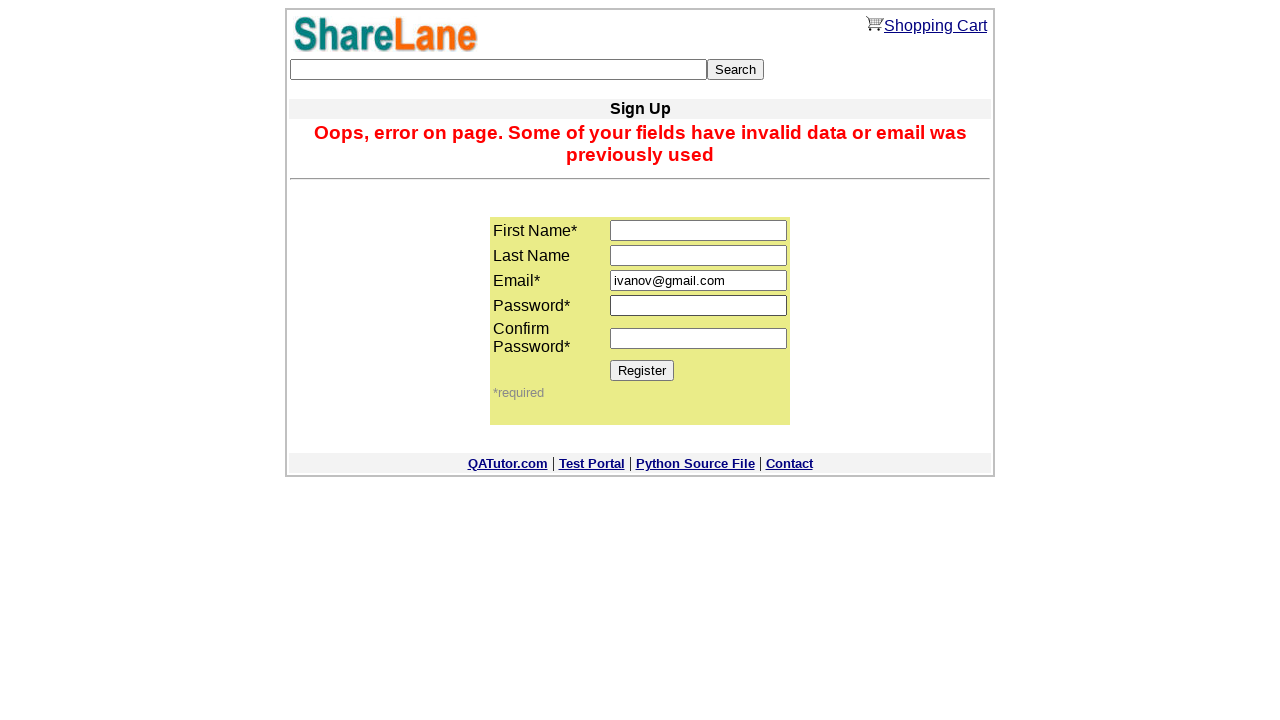